Opens the home page and verifies the page title matches the expected value for The Connected Shop website.

Starting URL: https://theconnectedshop.com/

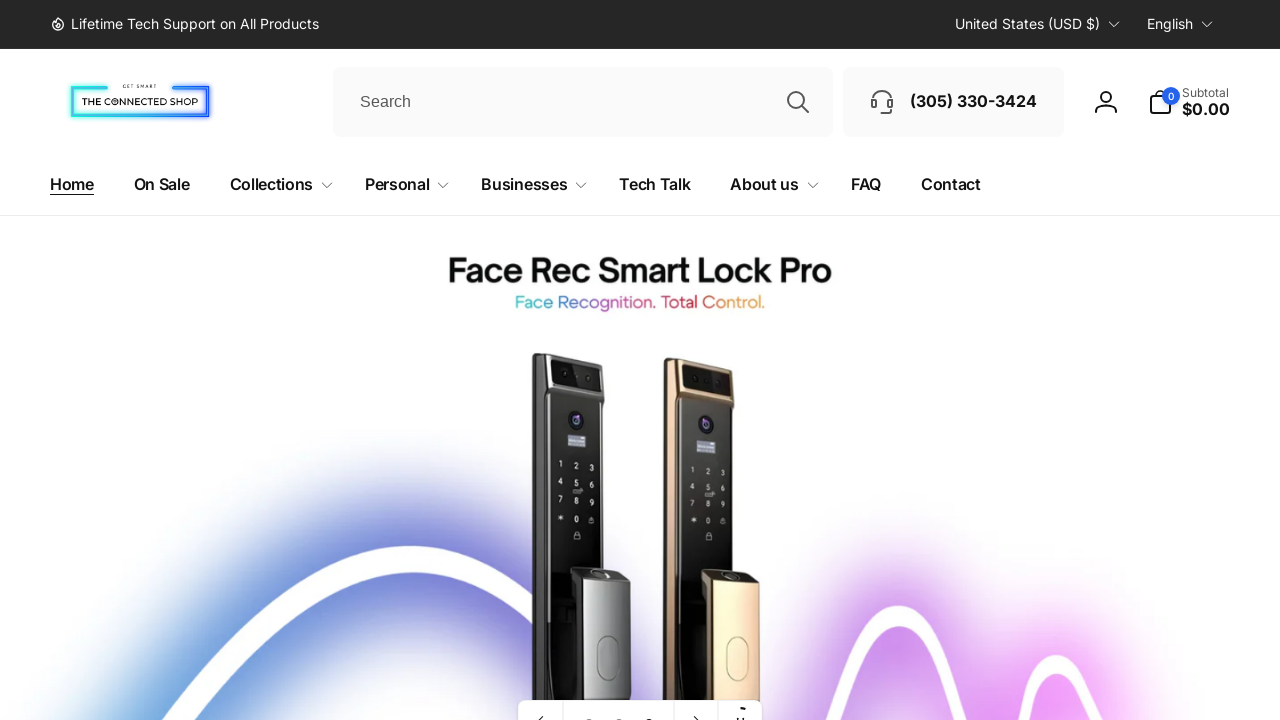

Navigated to The Connected Shop homepage
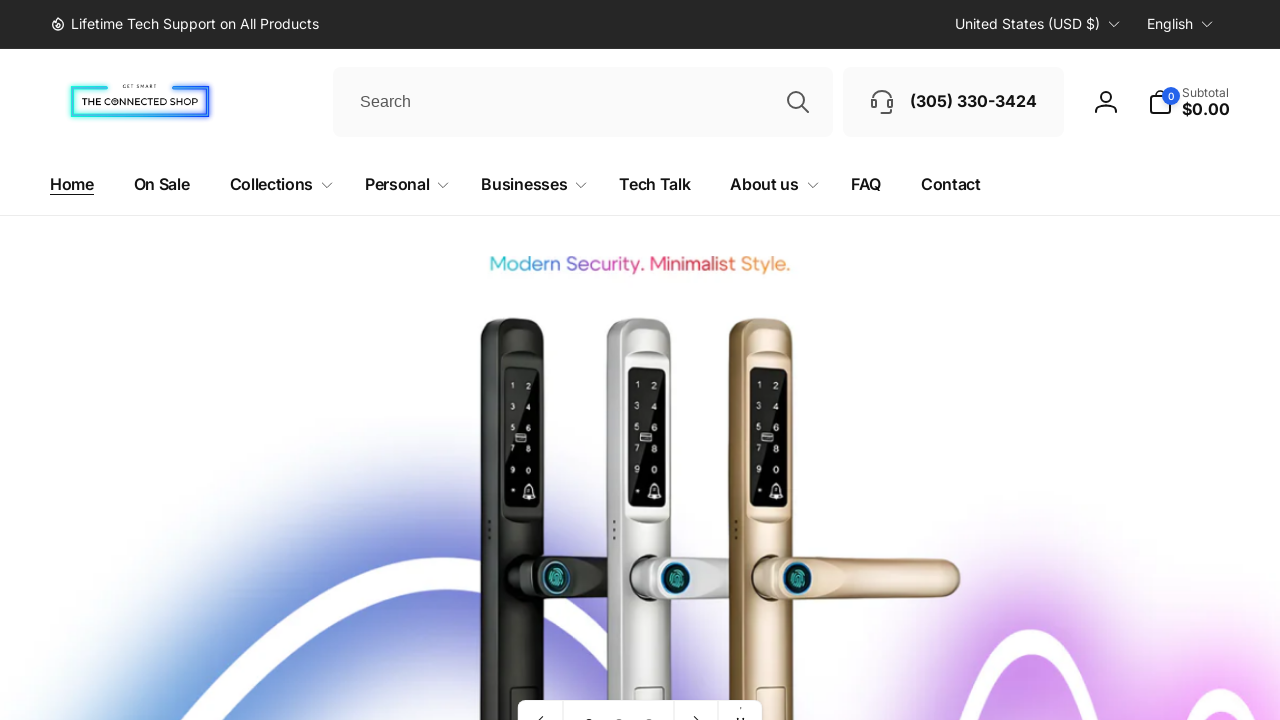

Page DOM content loaded
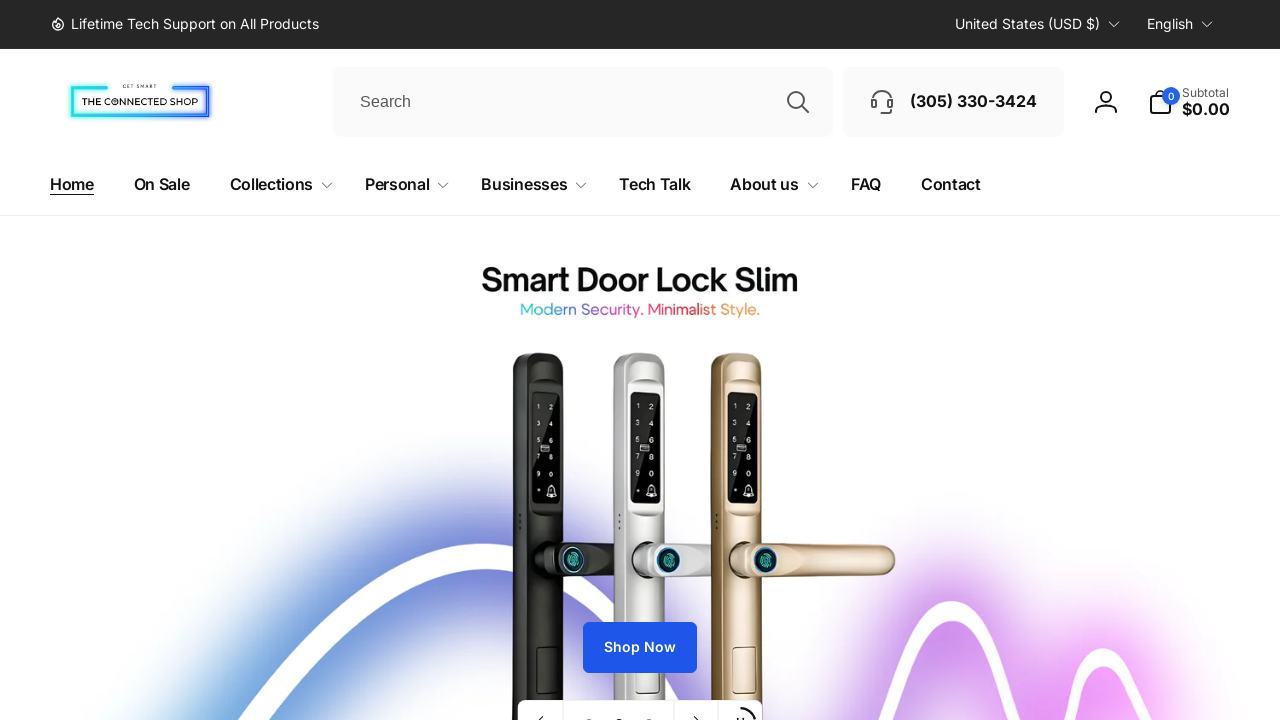

Verified page title matches expected value: 'The Connected Shop - Smart Locks, Smart Sensors, Smart Home & Office'
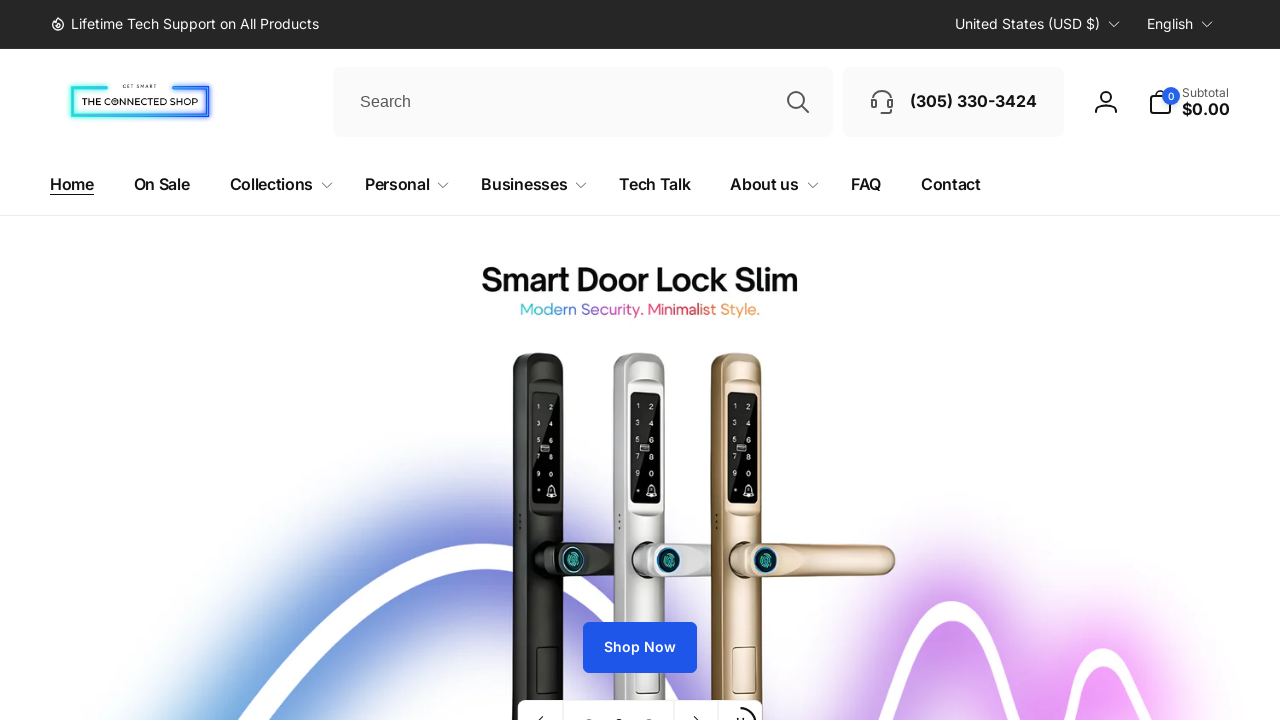

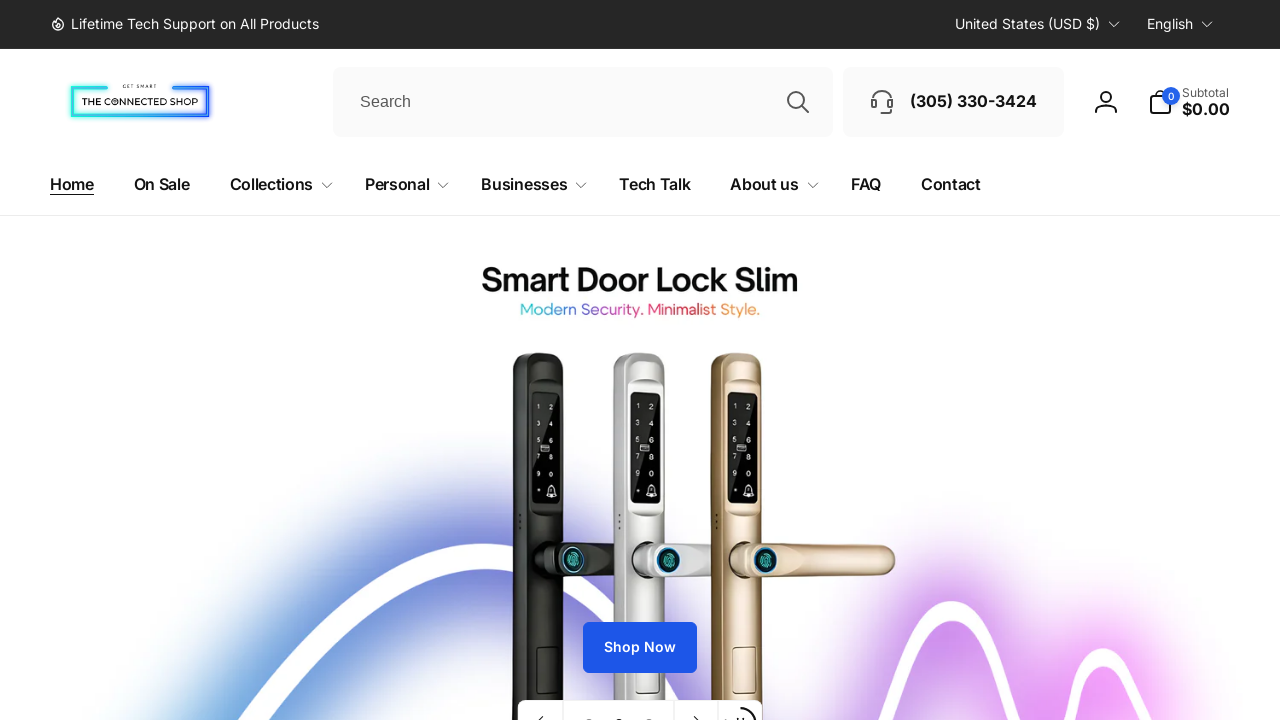